Tests unchecking all checked checkboxes by clicking only those that are currently selected

Starting URL: https://the-internet.herokuapp.com/checkboxes

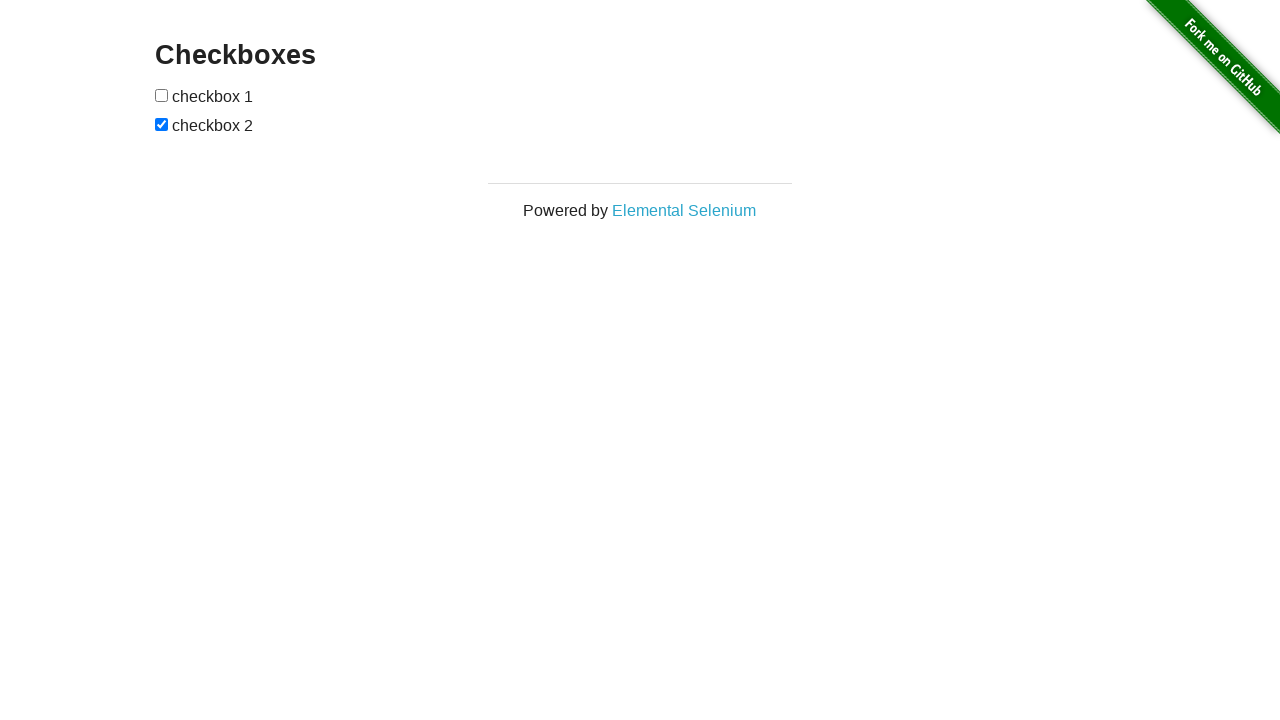

Waited for checkboxes to load on the page
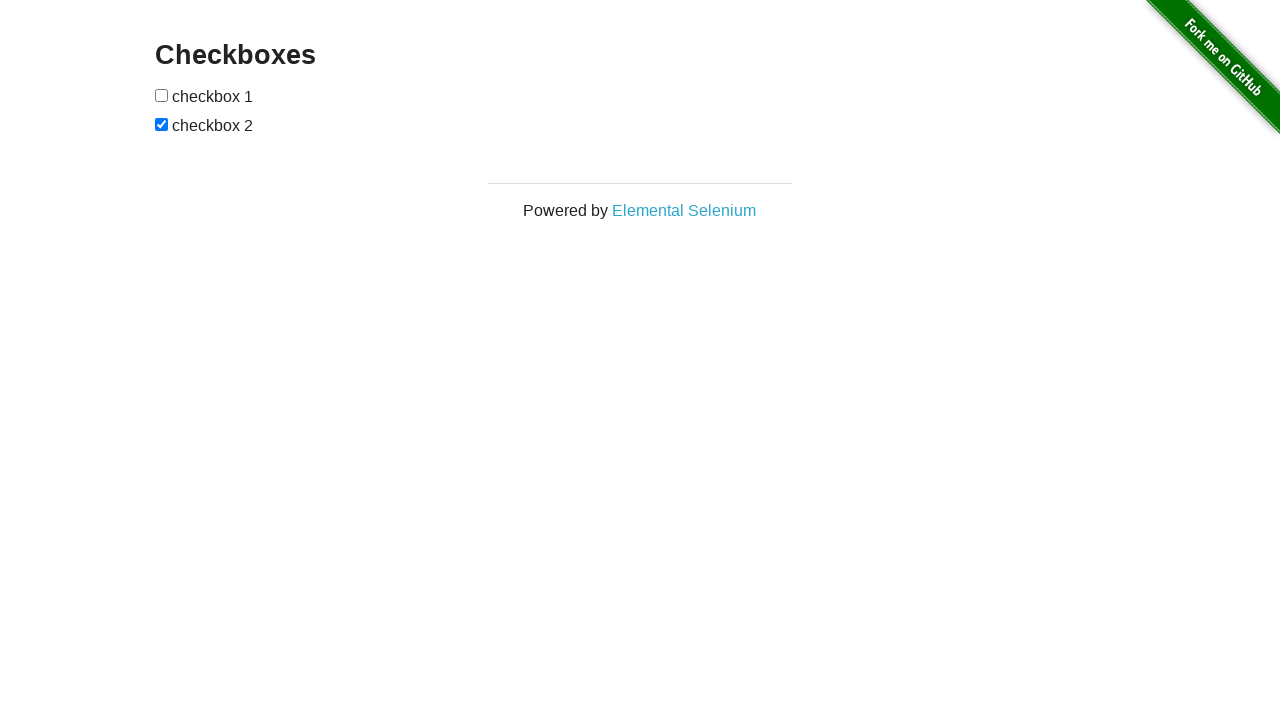

Located all checkbox elements on the page
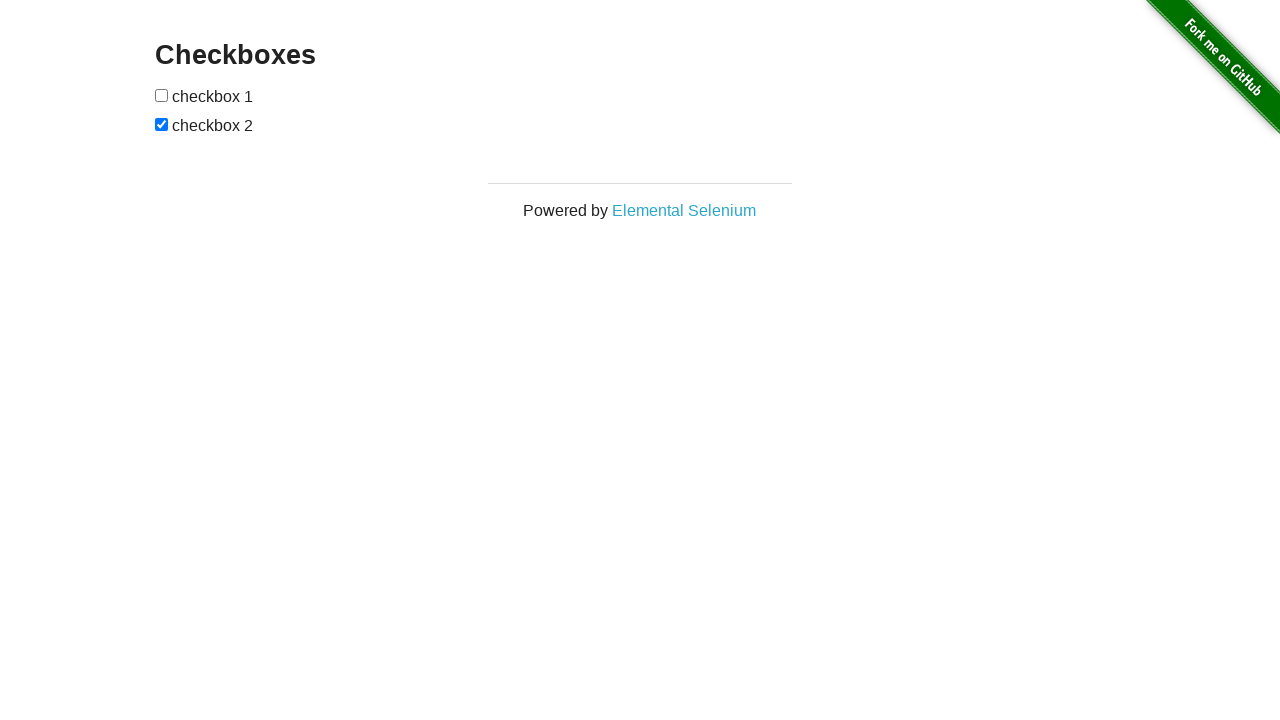

Found 2 checkboxes total
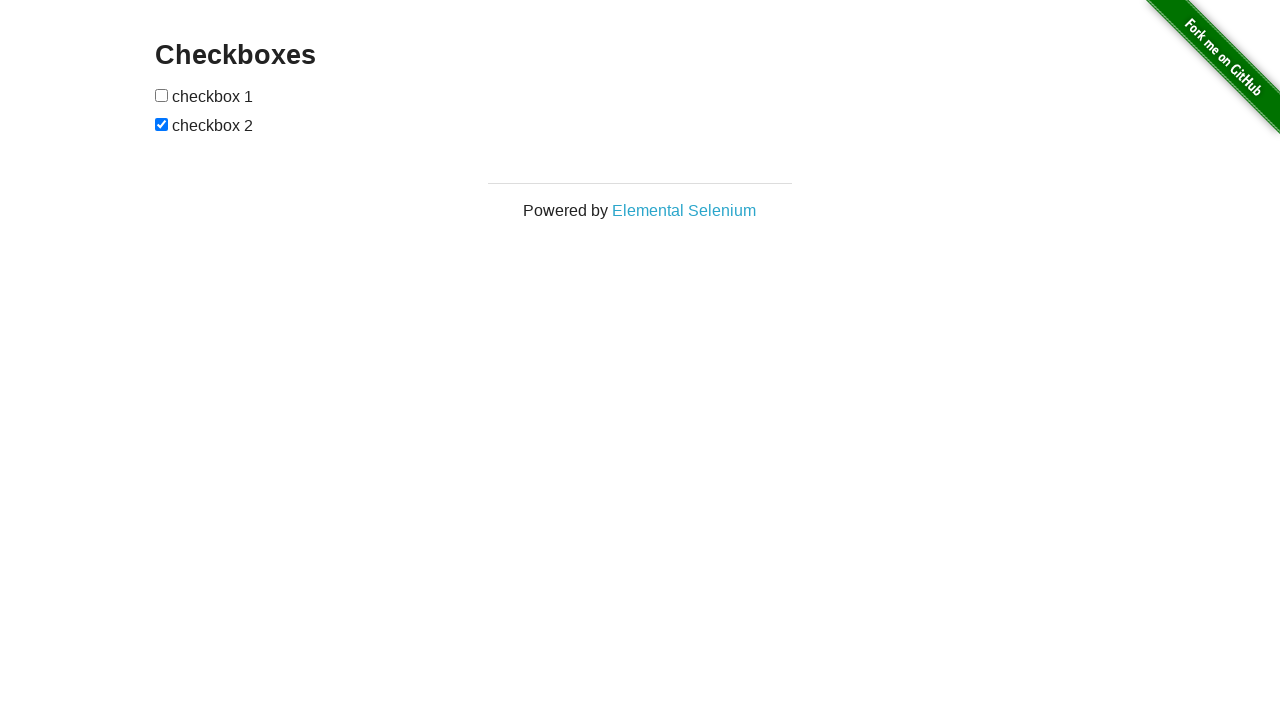

Retrieved checkbox 1 of 2
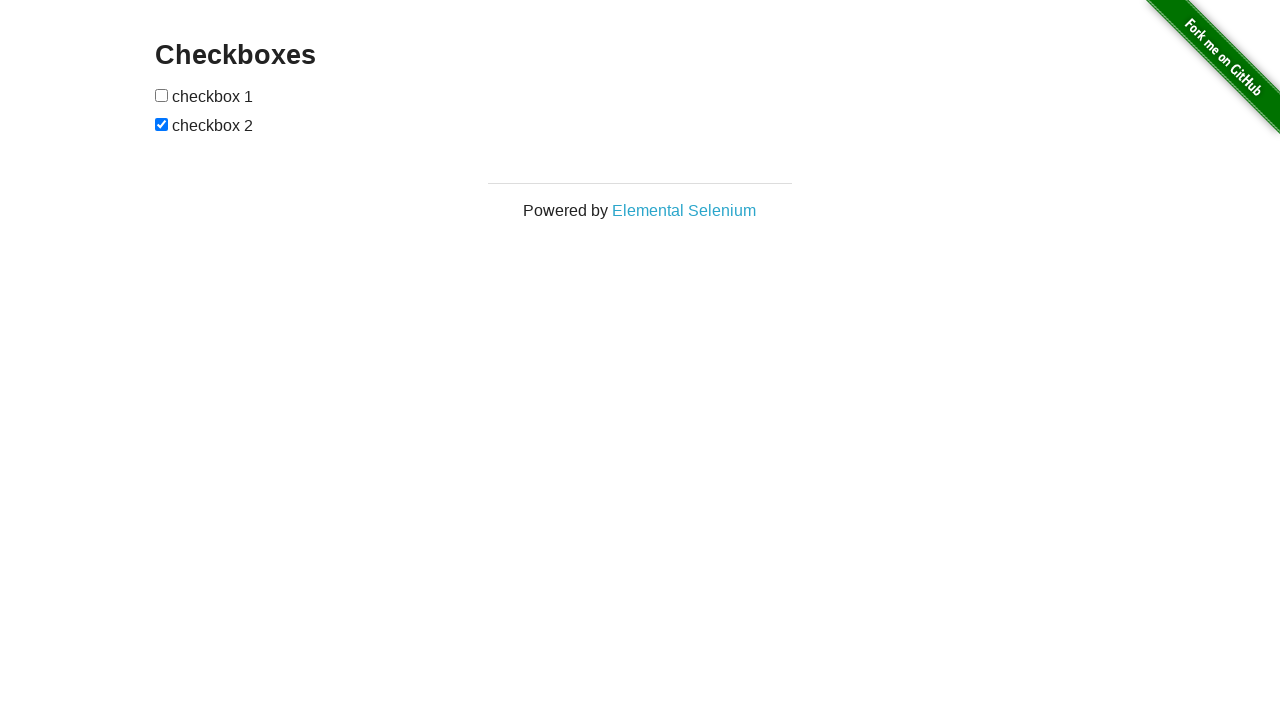

Retrieved checkbox 2 of 2
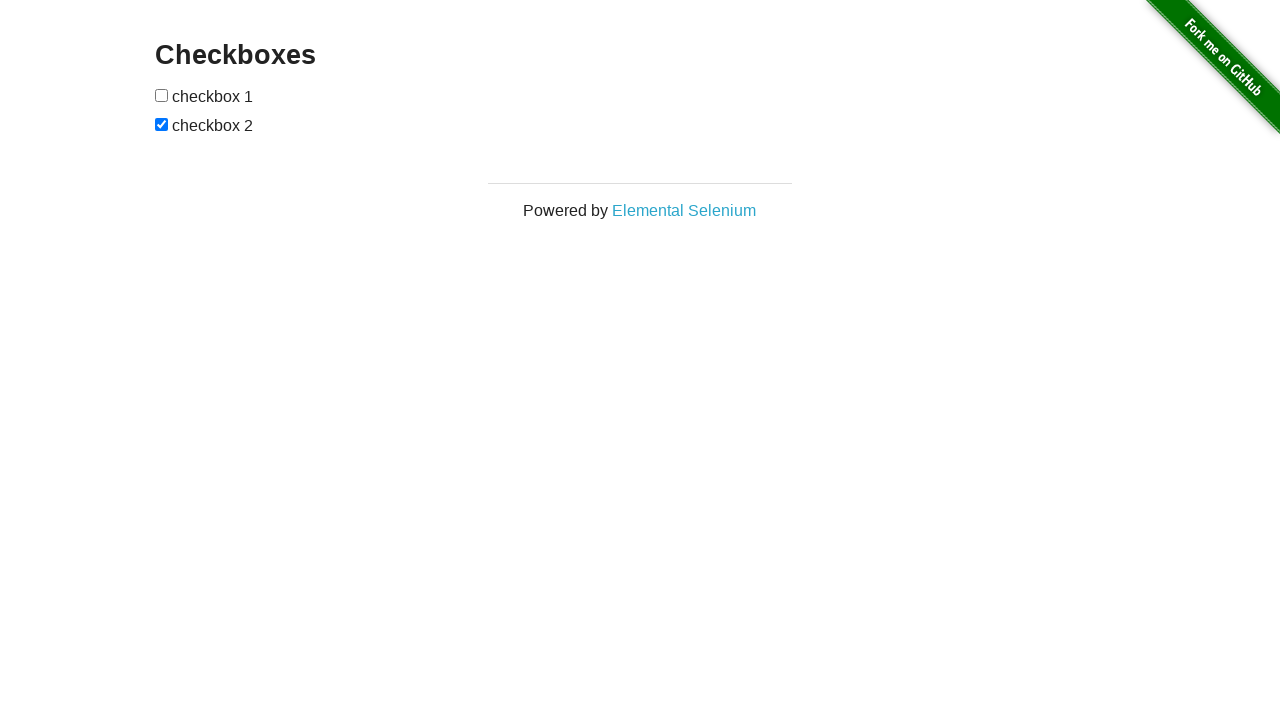

Unchecked checkbox 2 because it was selected at (162, 124) on #checkboxes input[type='checkbox'] >> nth=1
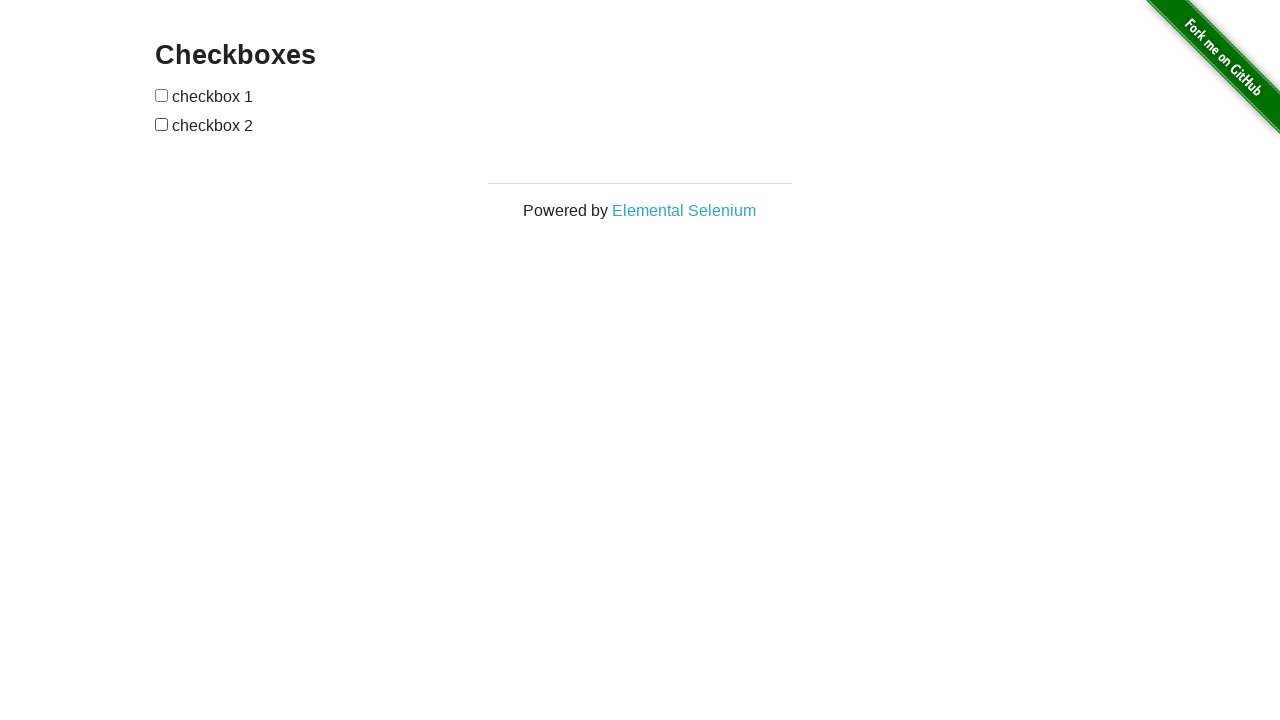

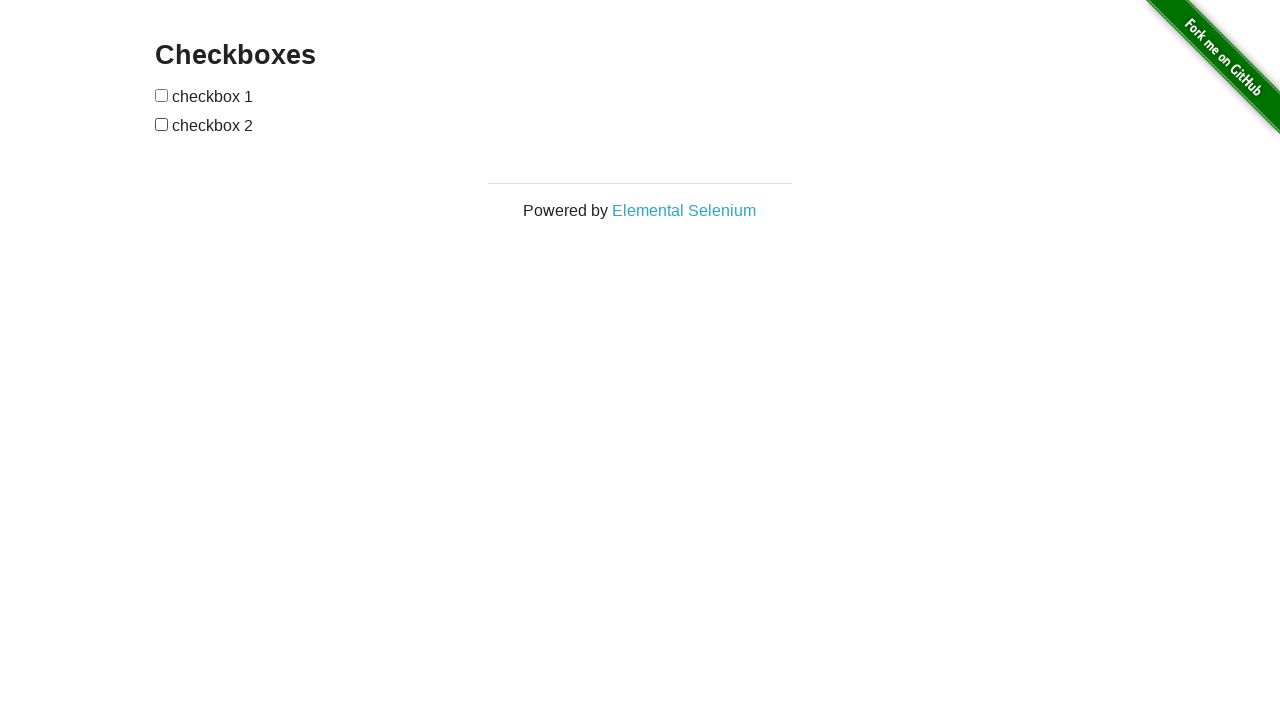